Verifies that the SpiceJet homepage URL is correct after navigation

Starting URL: https://www.spicejet.com/

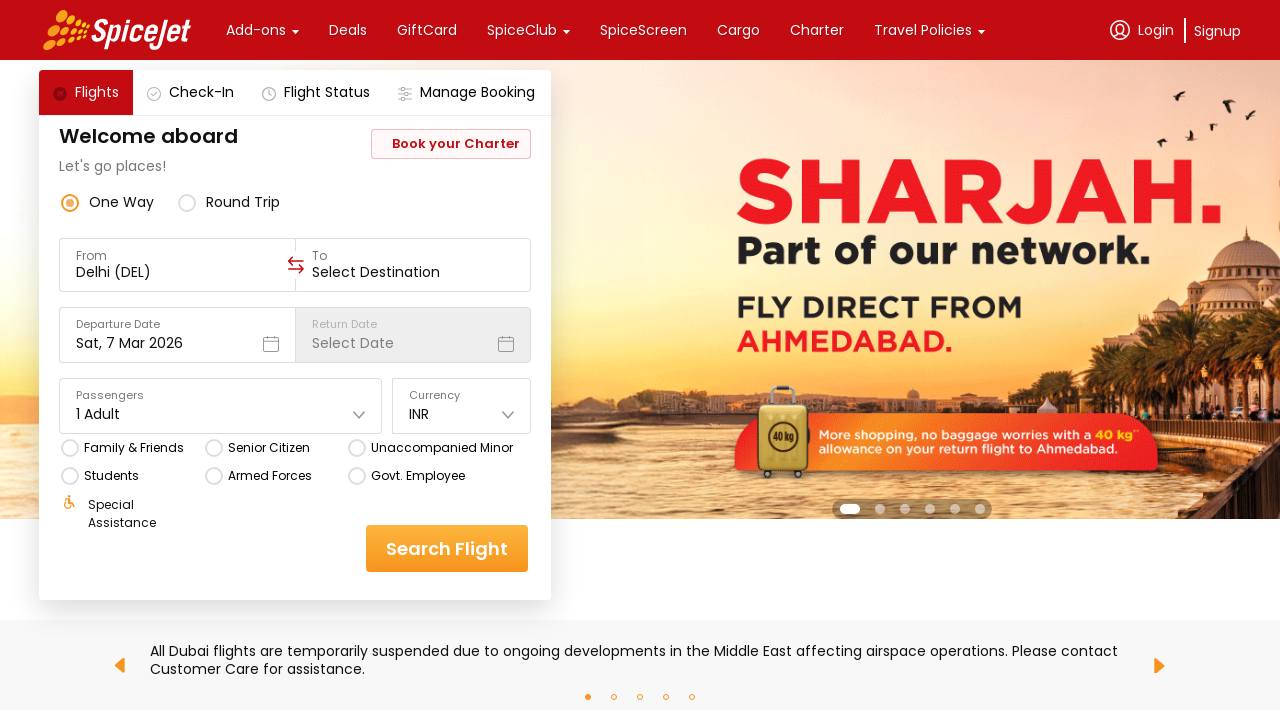

Retrieved current URL from page
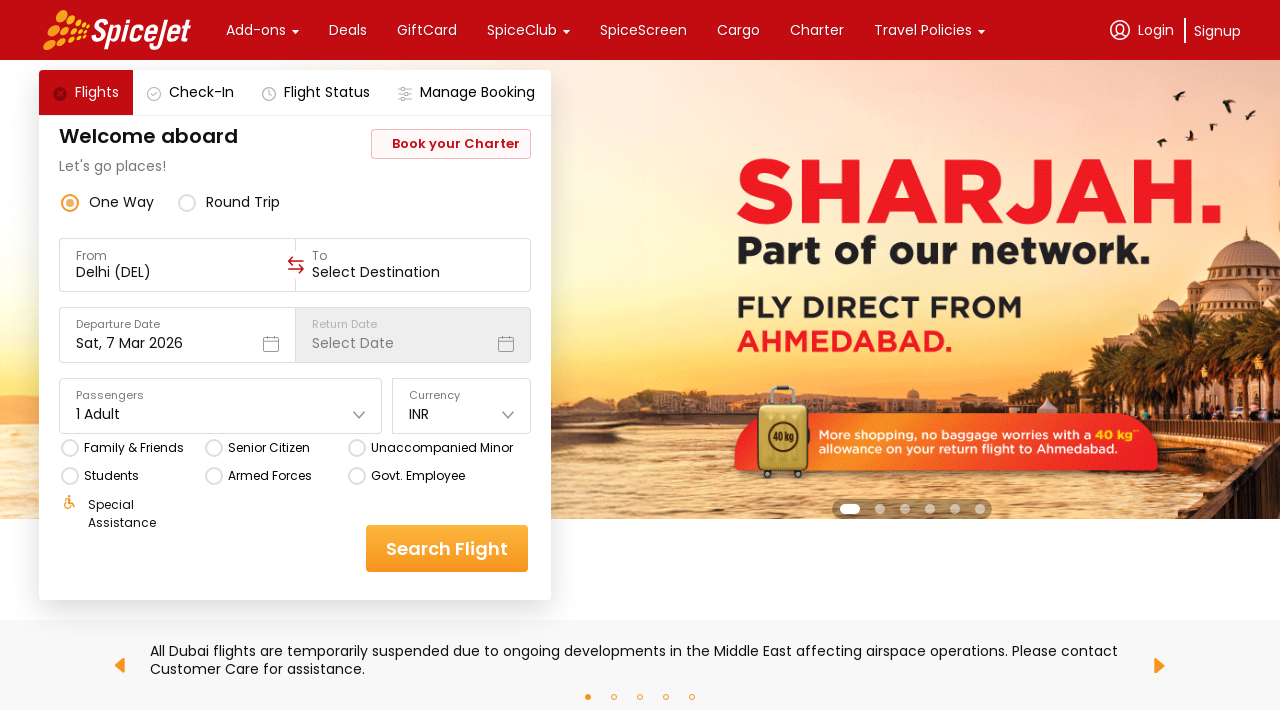

Verified that current URL matches expected SpiceJet homepage URL
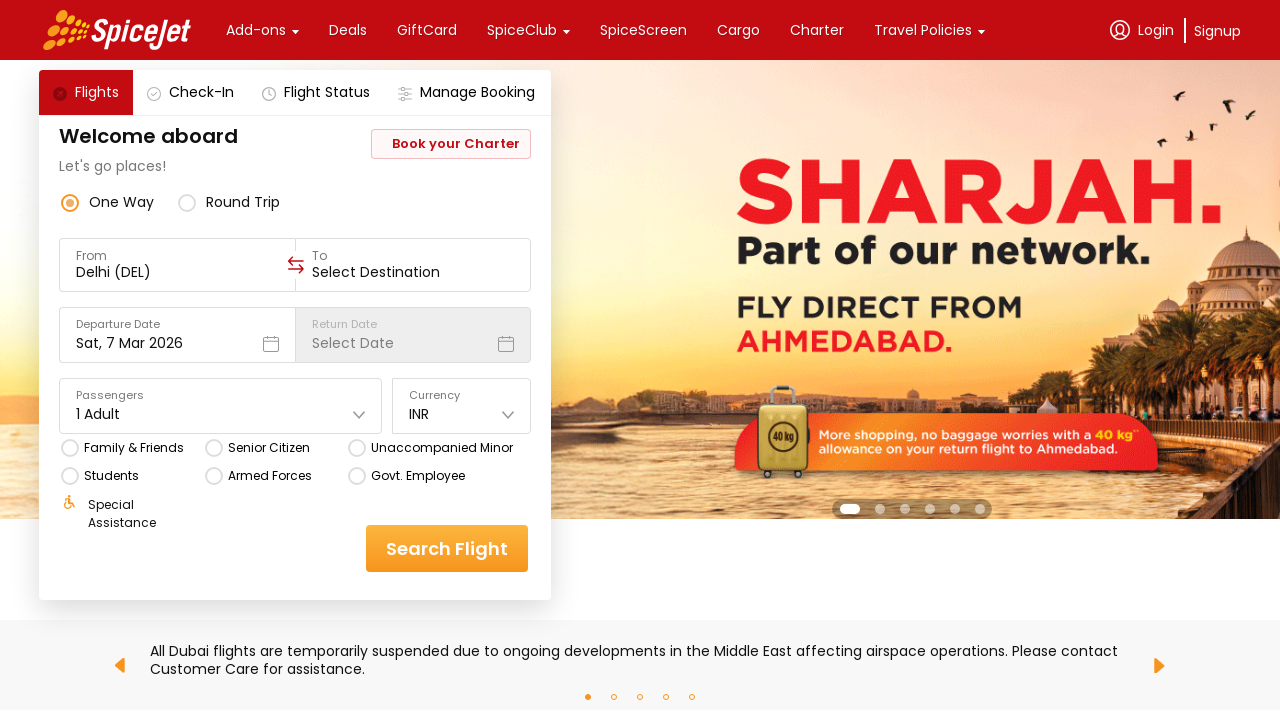

Printed confirmation message: URL Verification Passed
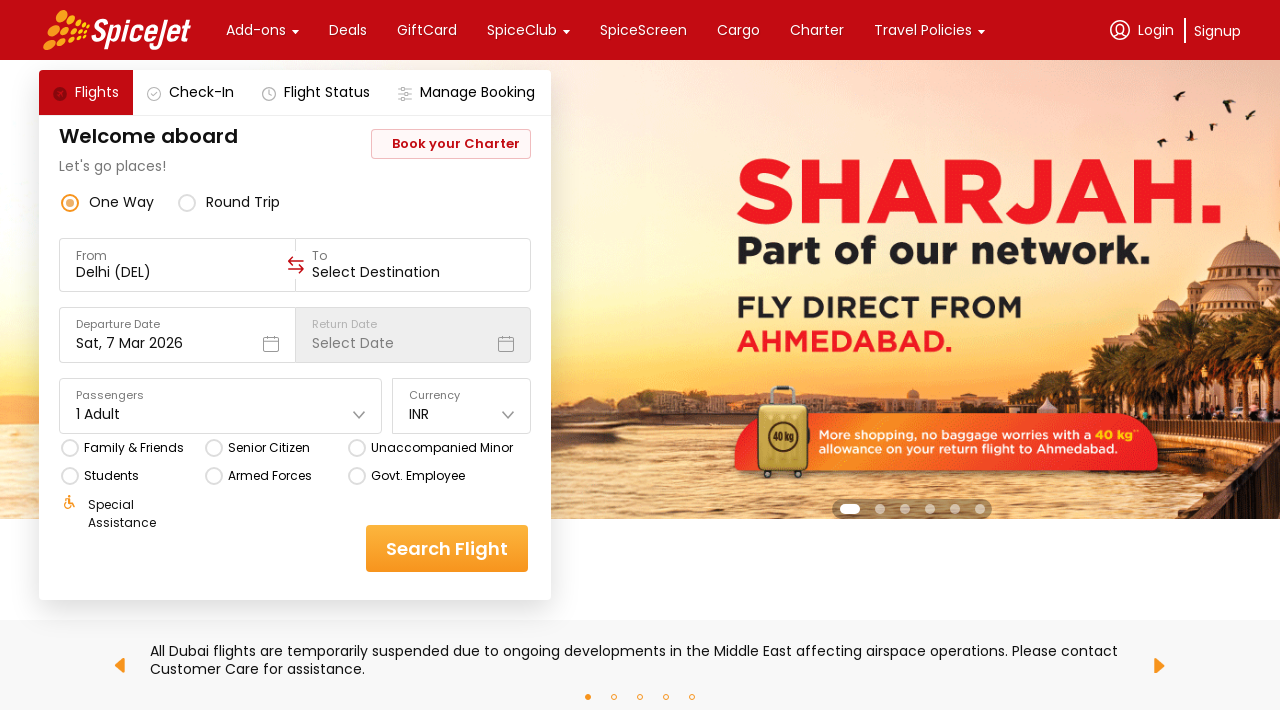

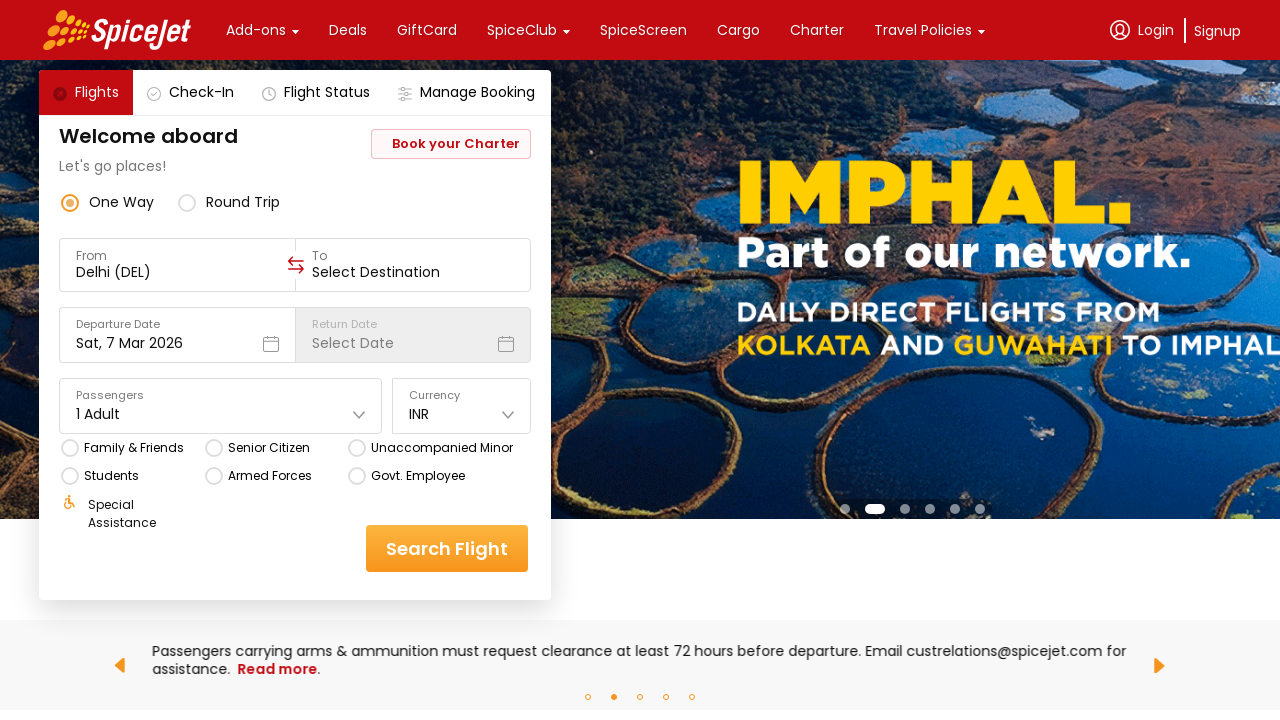